Tests a registration form by filling in first name, last name, and email fields, submitting the form, and verifying the success message is displayed.

Starting URL: http://suninjuly.github.io/registration1.html

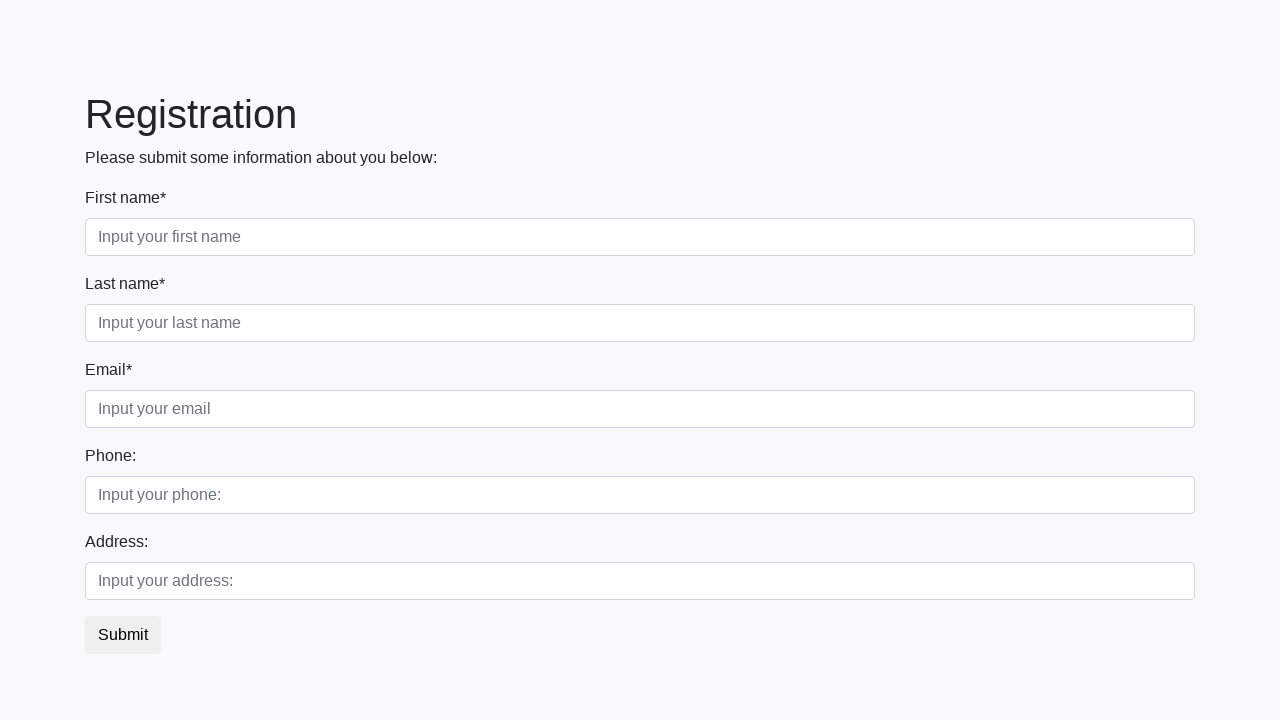

Filled first name field with 'Alexander' on input[placeholder='Input your first name']
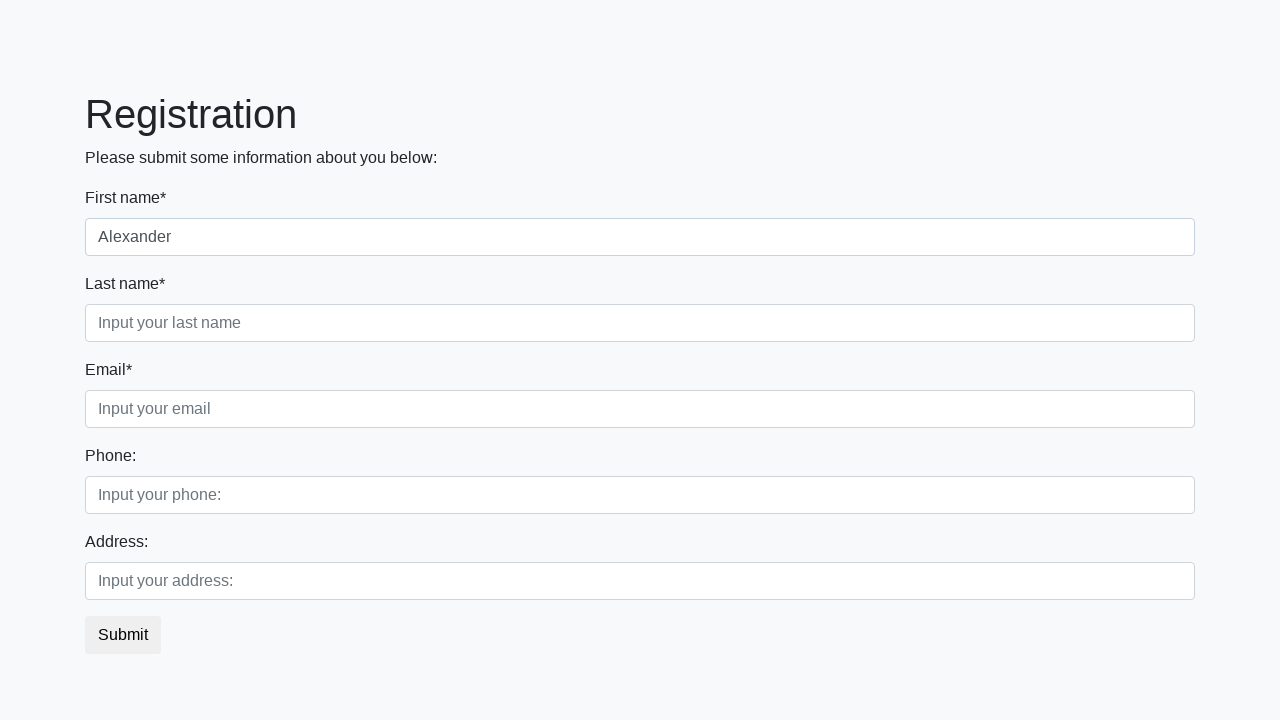

Filled last name field with 'Johnson' on input[placeholder='Input your last name']
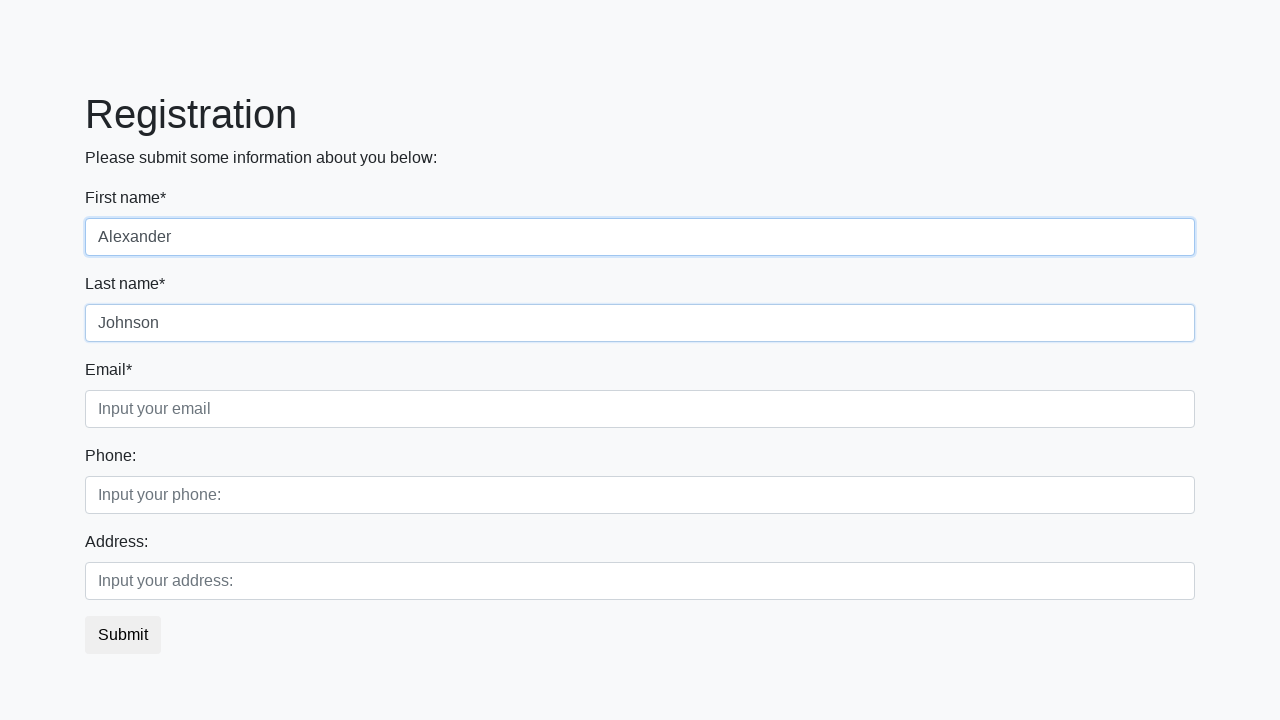

Filled email field with 'alex.johnson@testmail.com' on input[placeholder='Input your email']
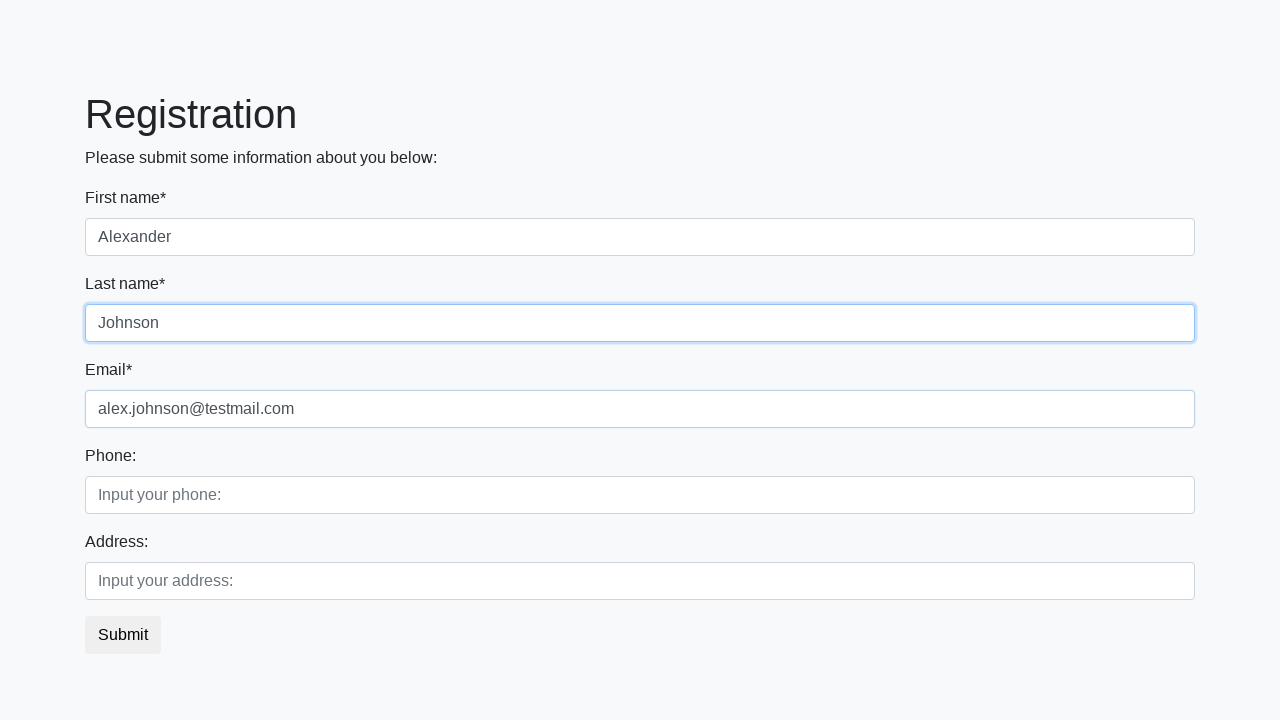

Clicked submit button to register at (123, 635) on button.btn
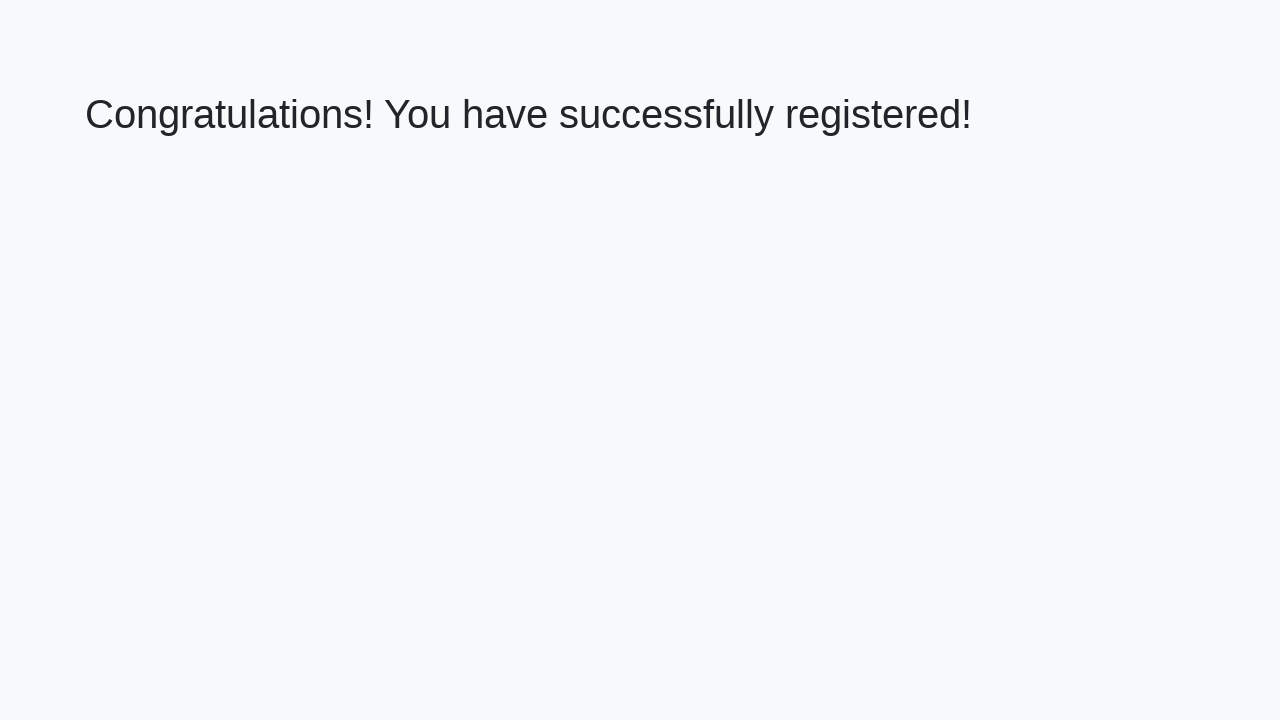

Success message heading loaded
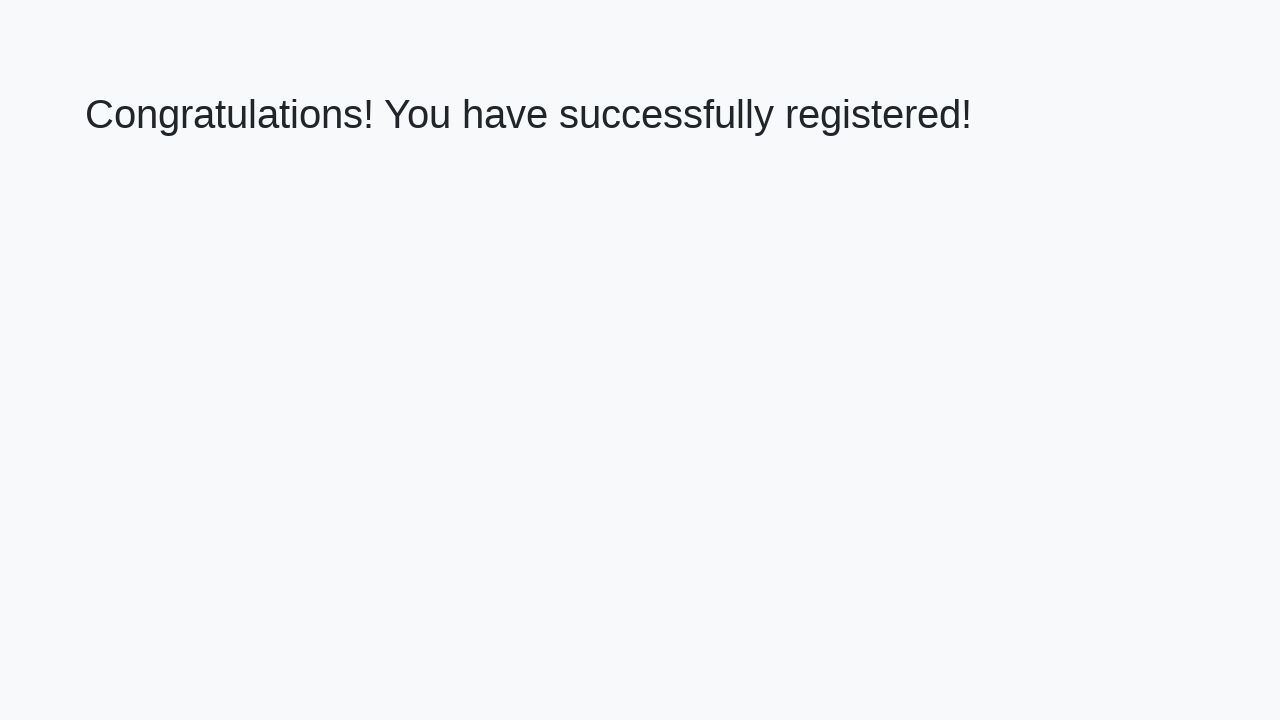

Retrieved success message text
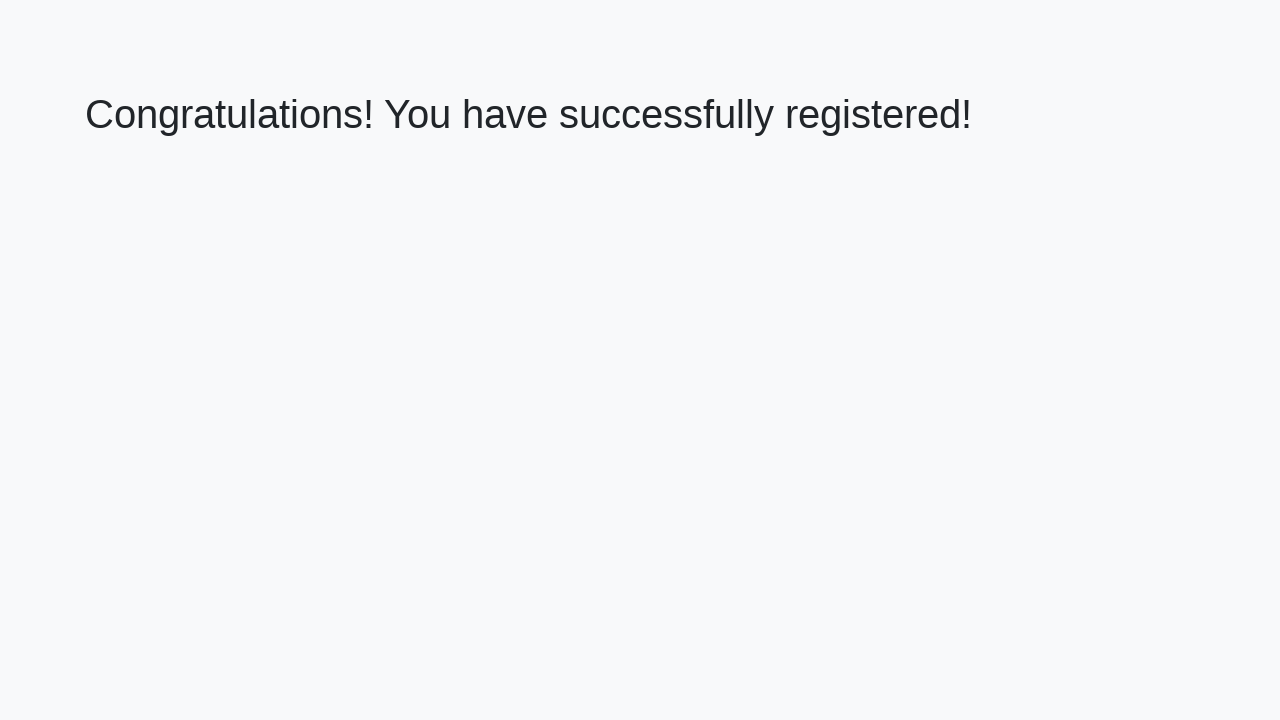

Verified success message: 'Congratulations! You have successfully registered!'
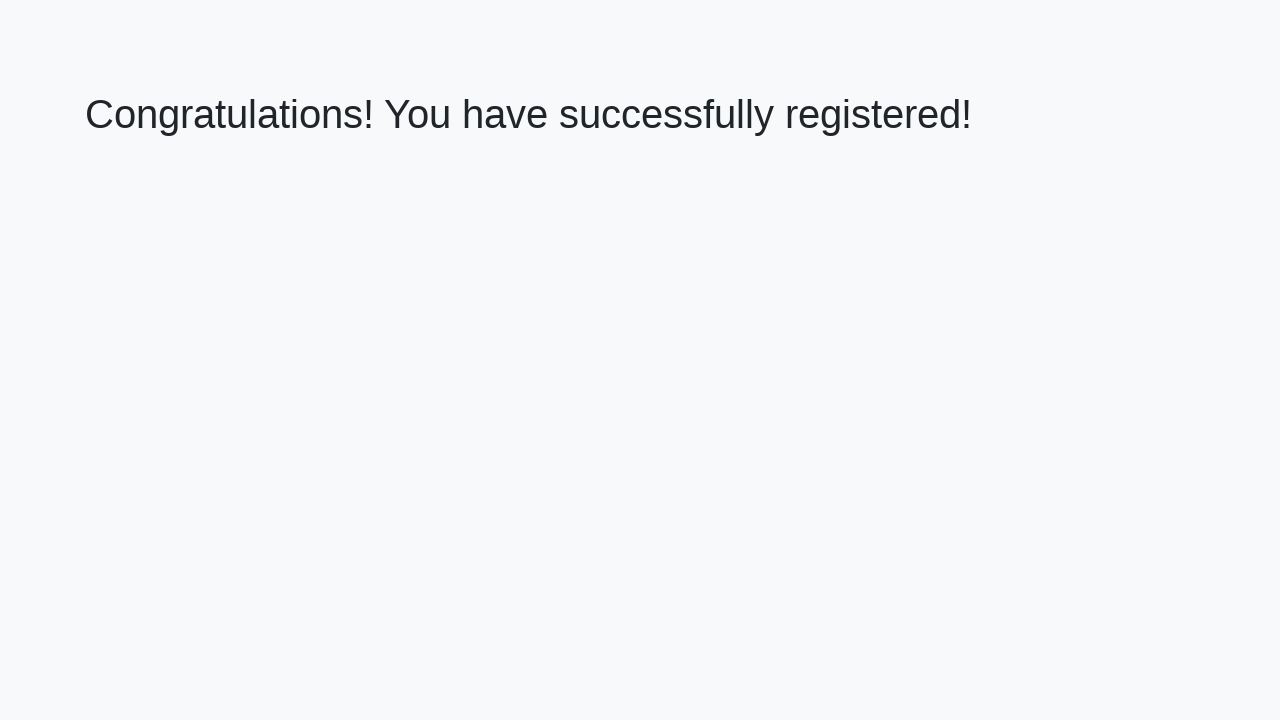

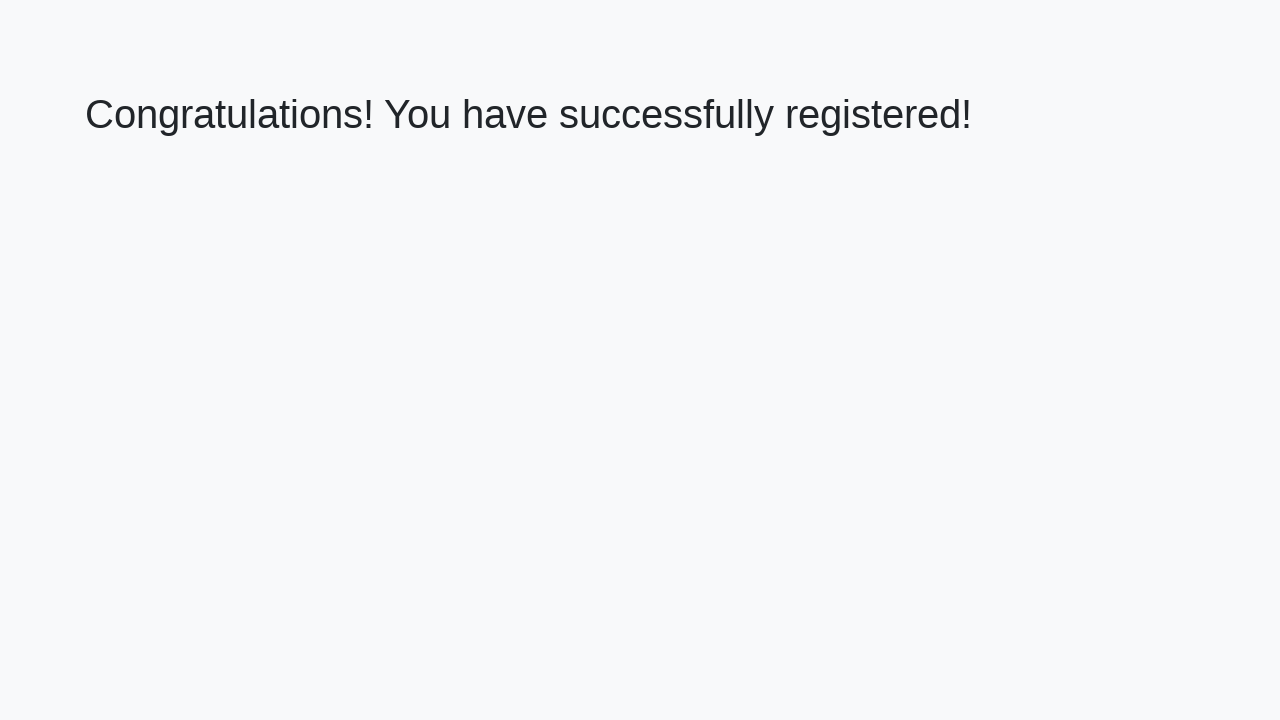